Tests drag and drop functionality on jQuery UI demo page by dragging a source element to a target drop zone and verifying the drop was successful

Starting URL: https://jqueryui.com/droppable/

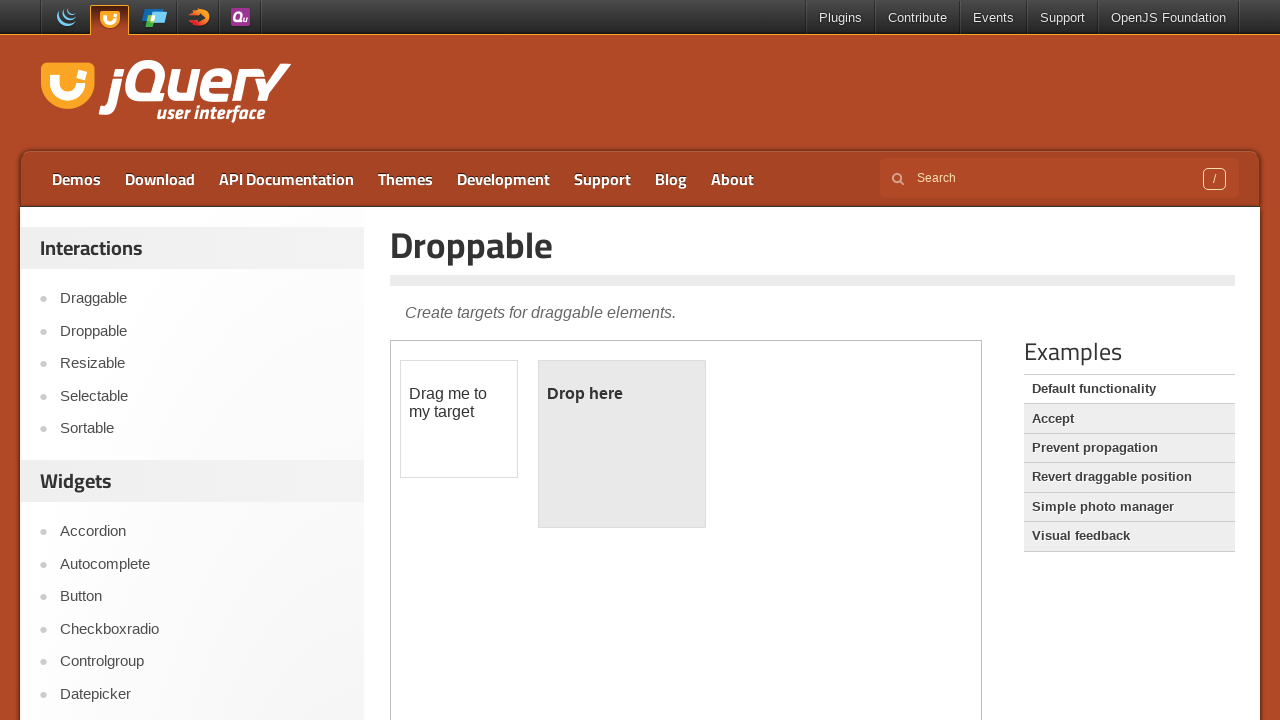

Located the demo iframe
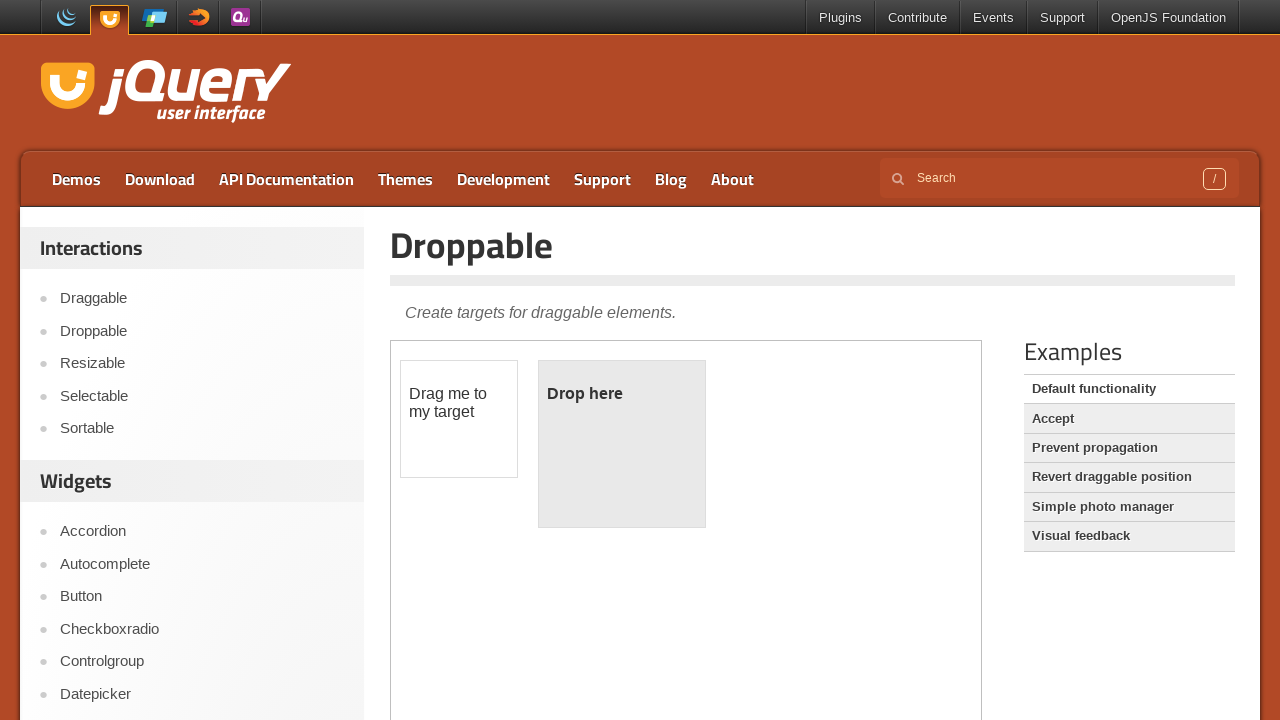

Draggable source element 'Drag me to my target' is now visible
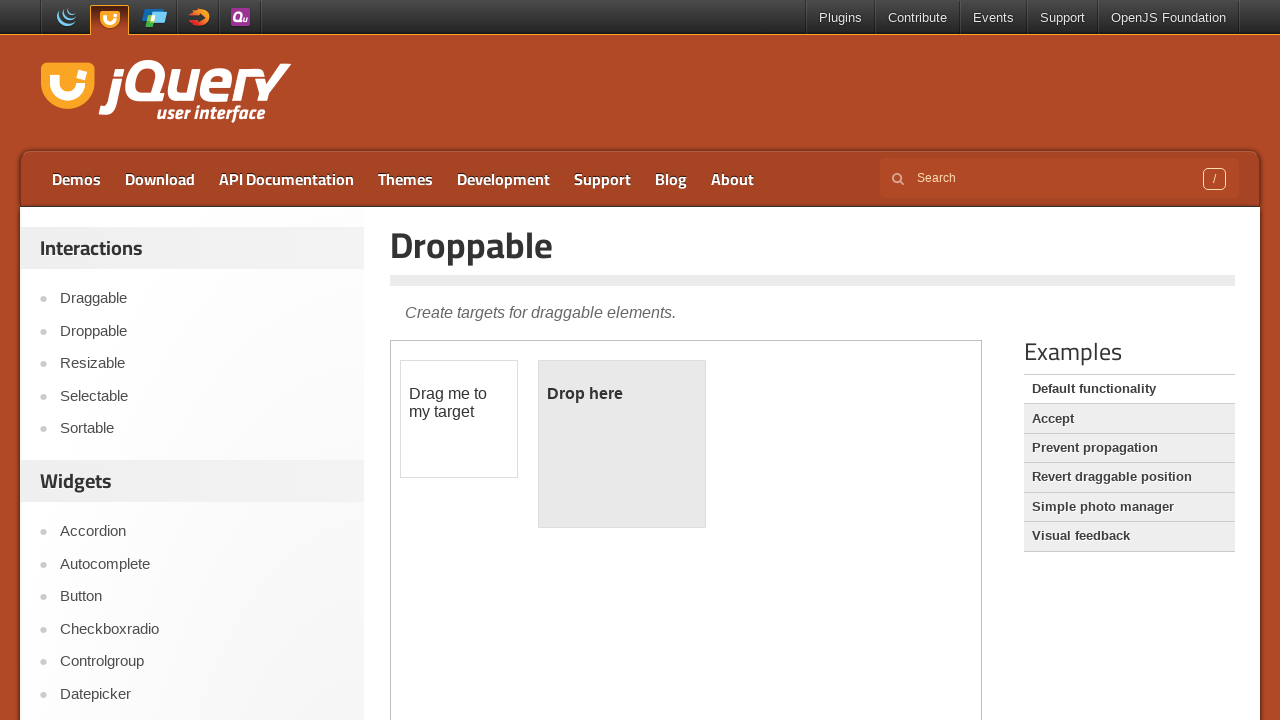

Droppable target element is now visible
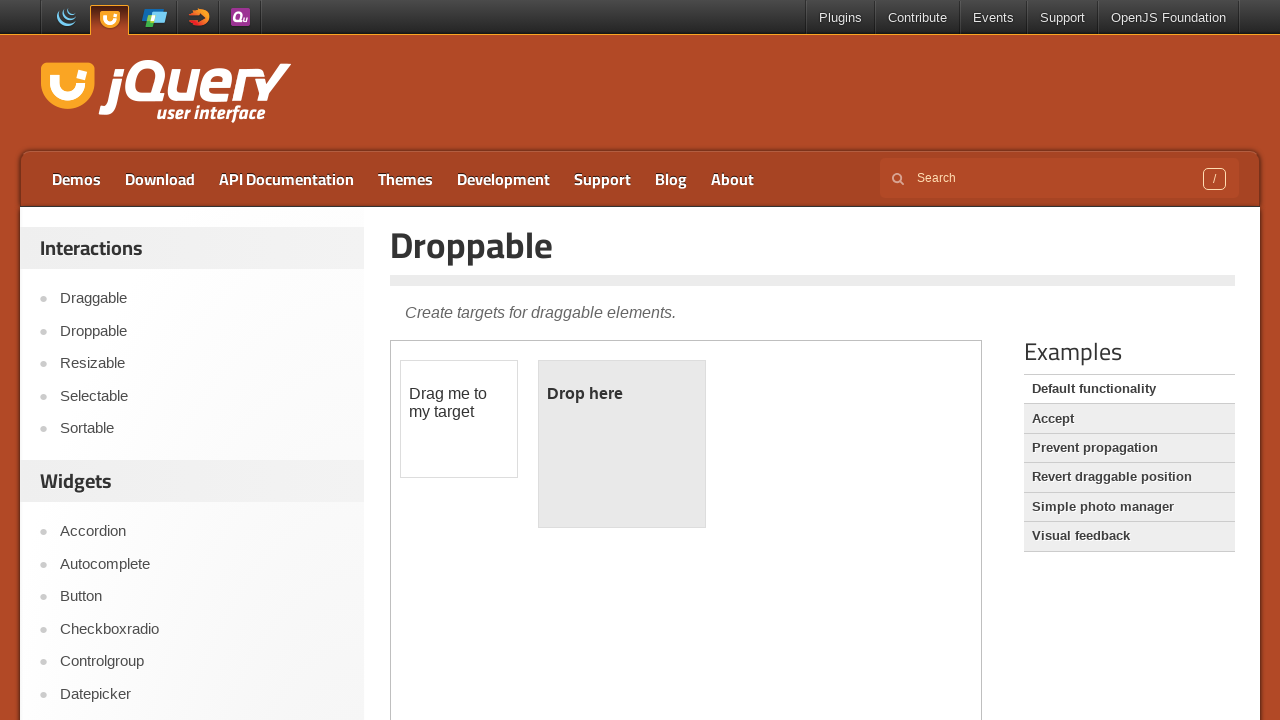

Dragged source element to target drop zone at (622, 444)
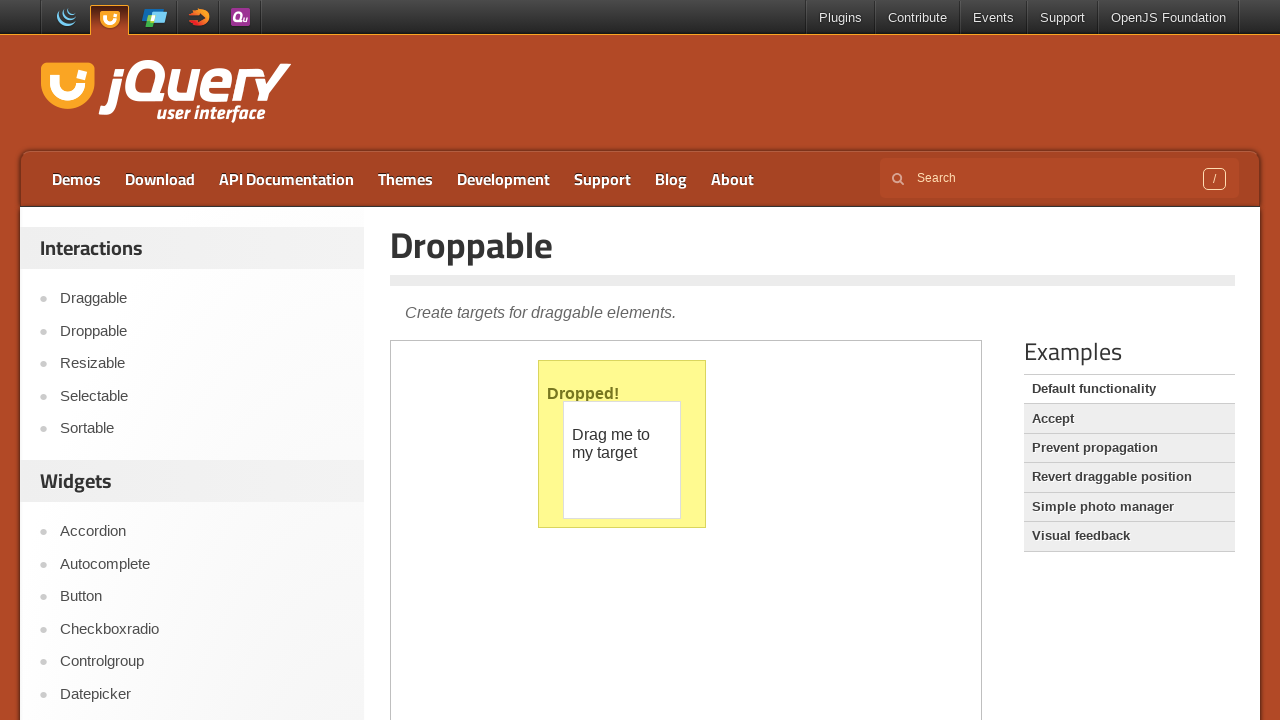

Verified successful drop - 'Dropped!' message appeared in target
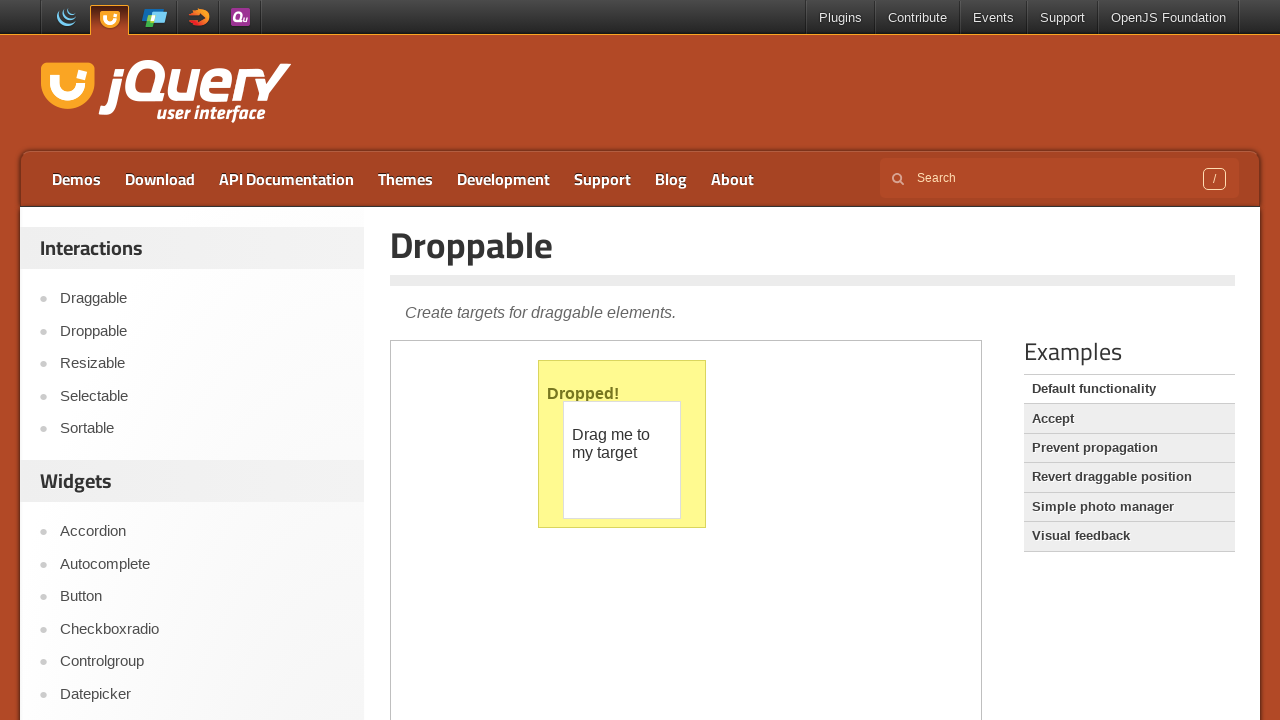

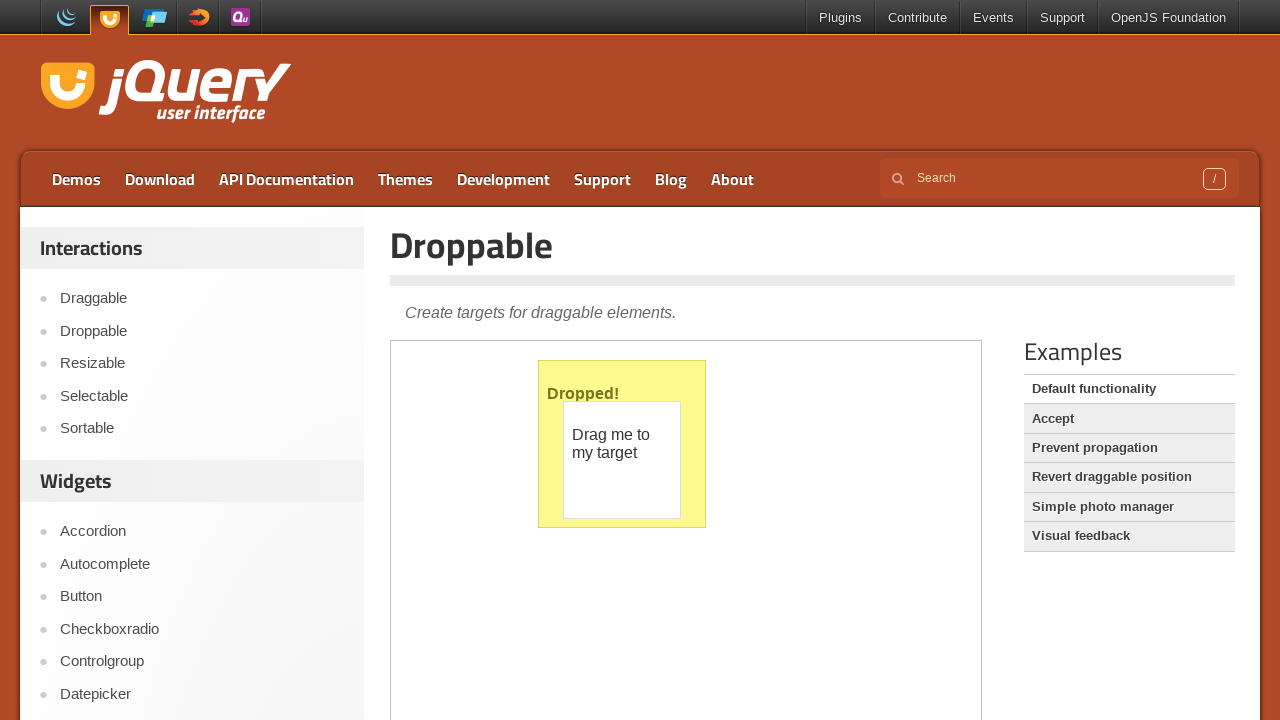